Tests a registration form by filling required input fields (first name, second name, email) and submitting the form, then verifies the success message is displayed.

Starting URL: http://suninjuly.github.io/registration1.html

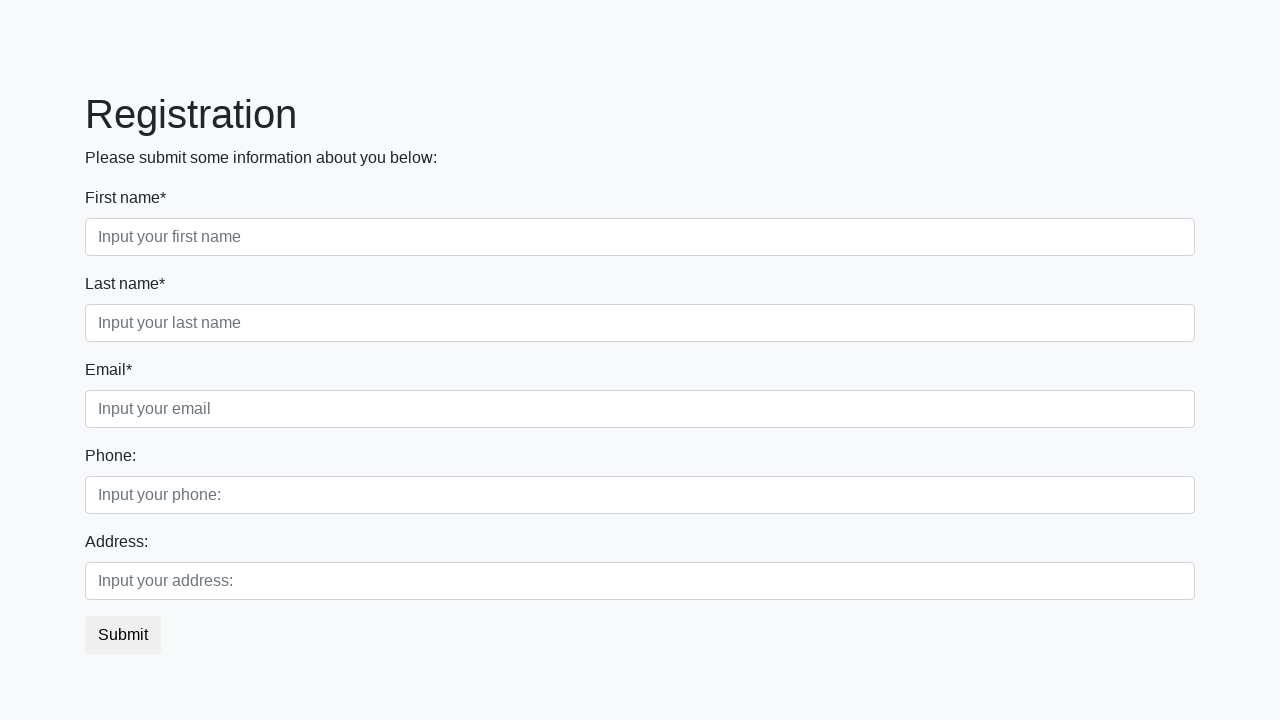

Filled first name field with 'Cat' on input.first:required
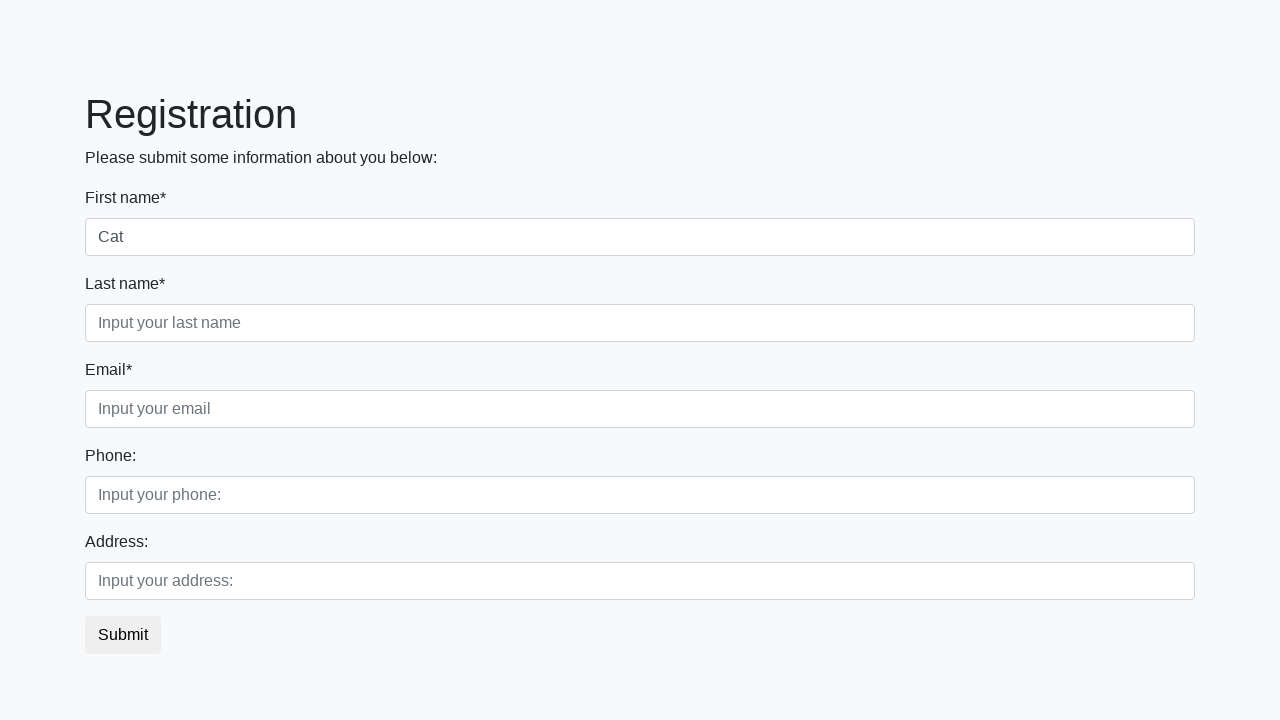

Filled second name field with 'Cat' on input.second:required
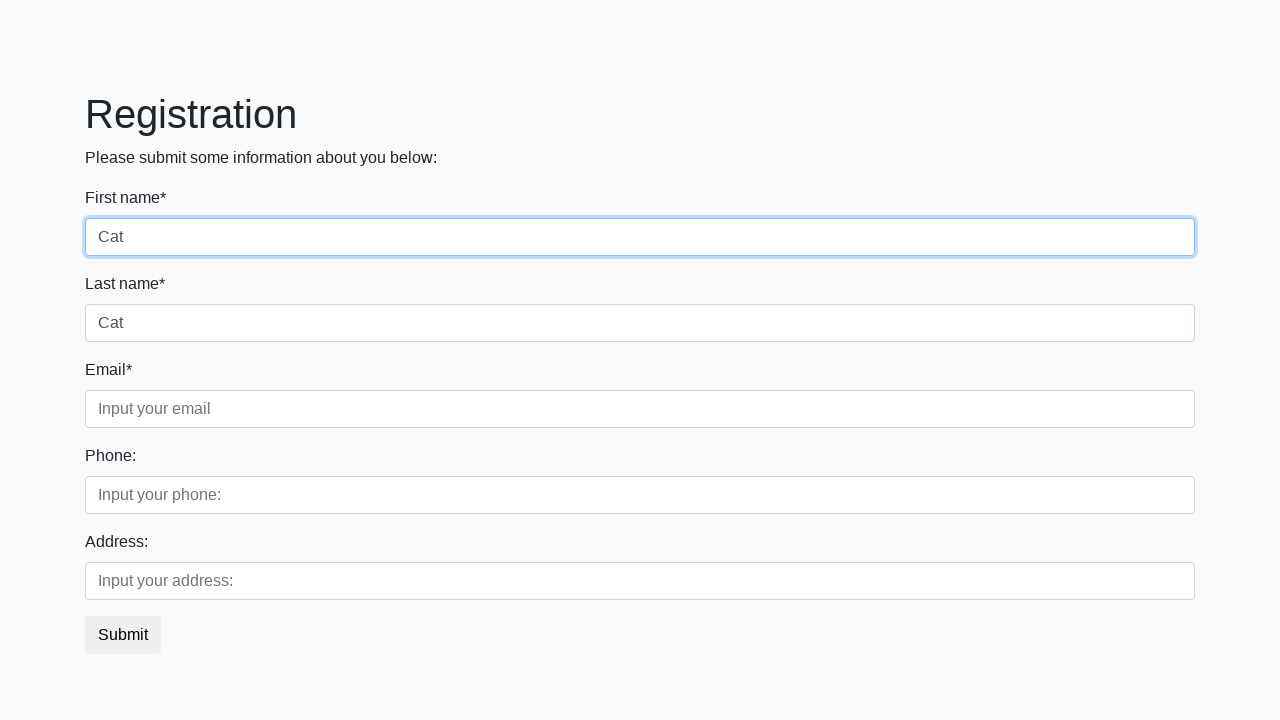

Filled email field with 'bla@bla.com' on input.third:required
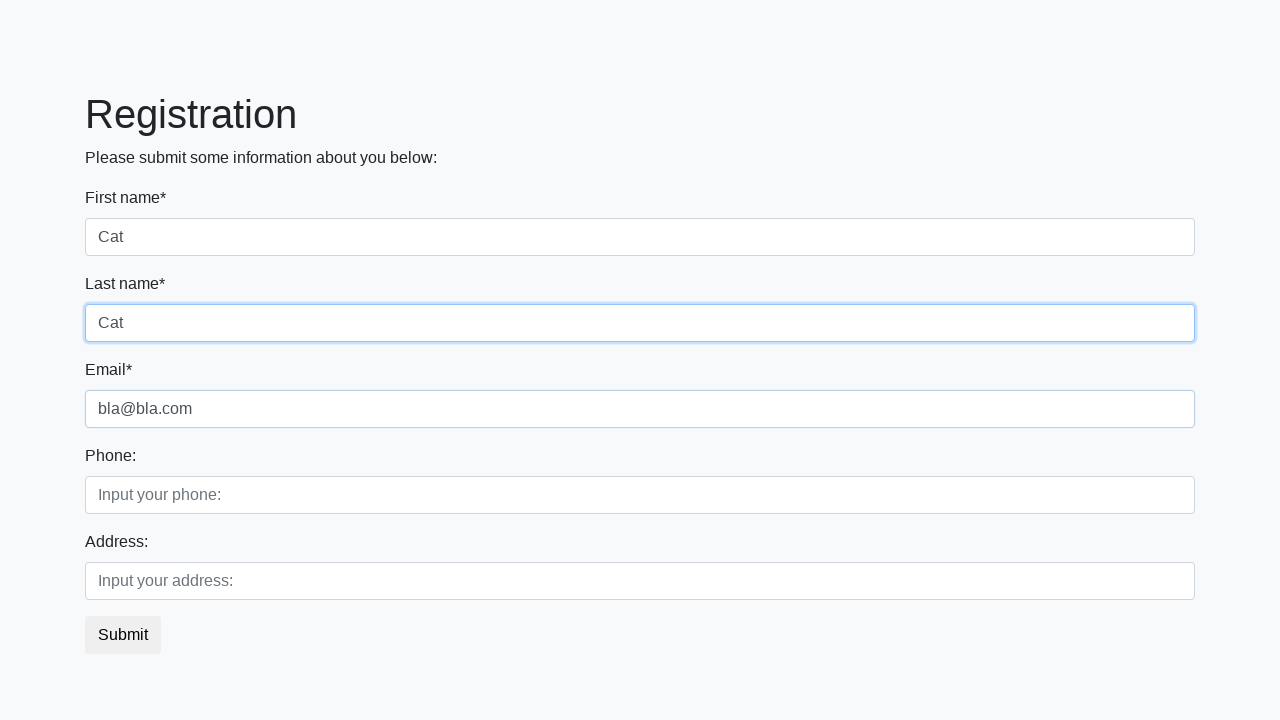

Clicked submit button to register at (123, 635) on button.btn
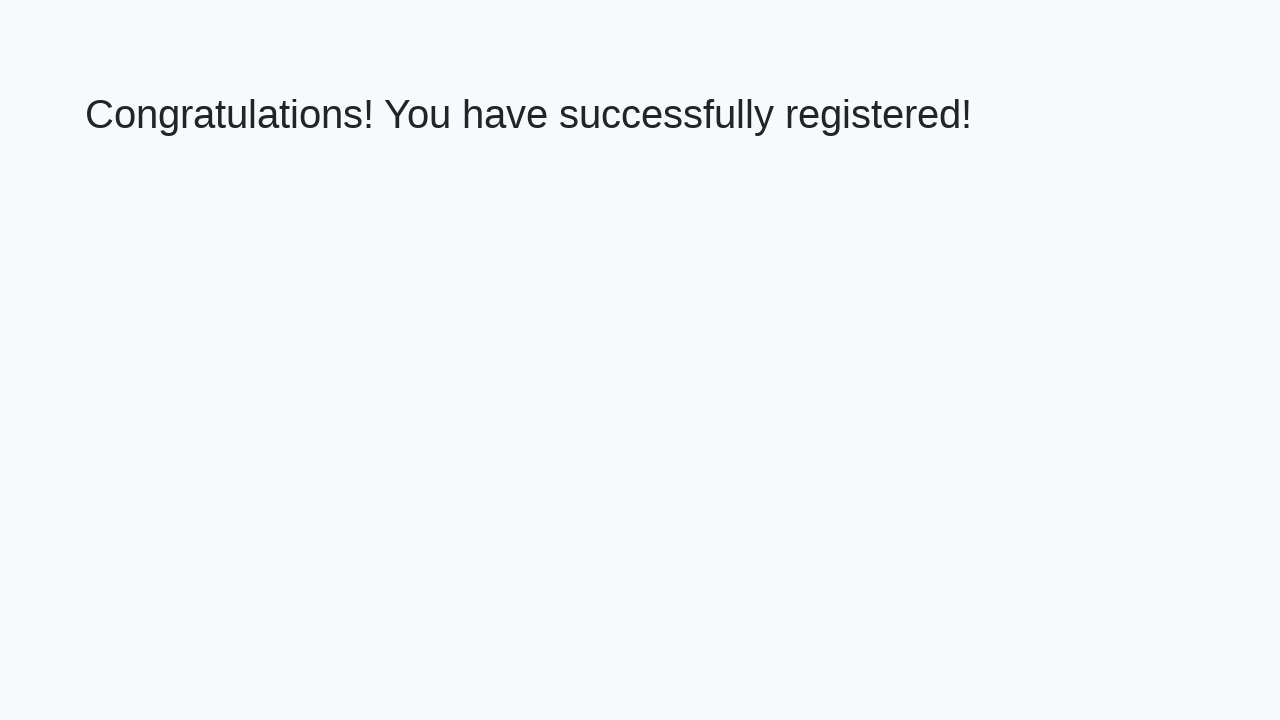

Success message heading loaded
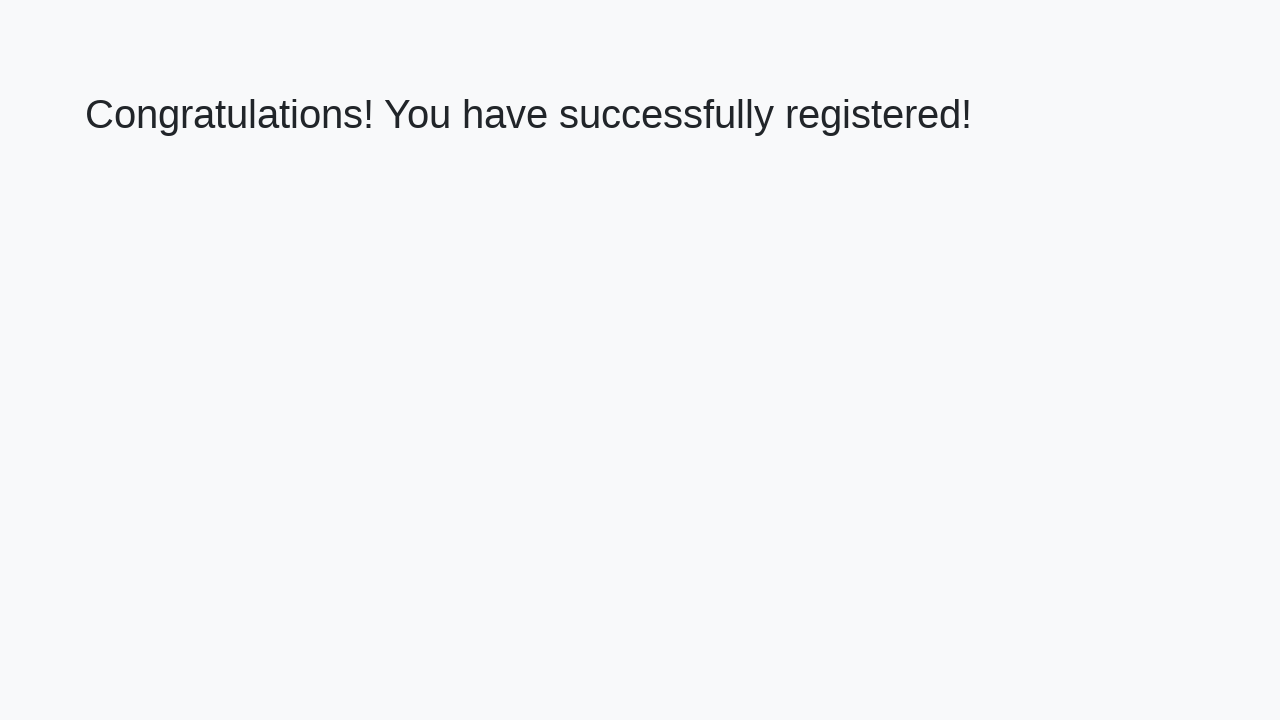

Retrieved success message text
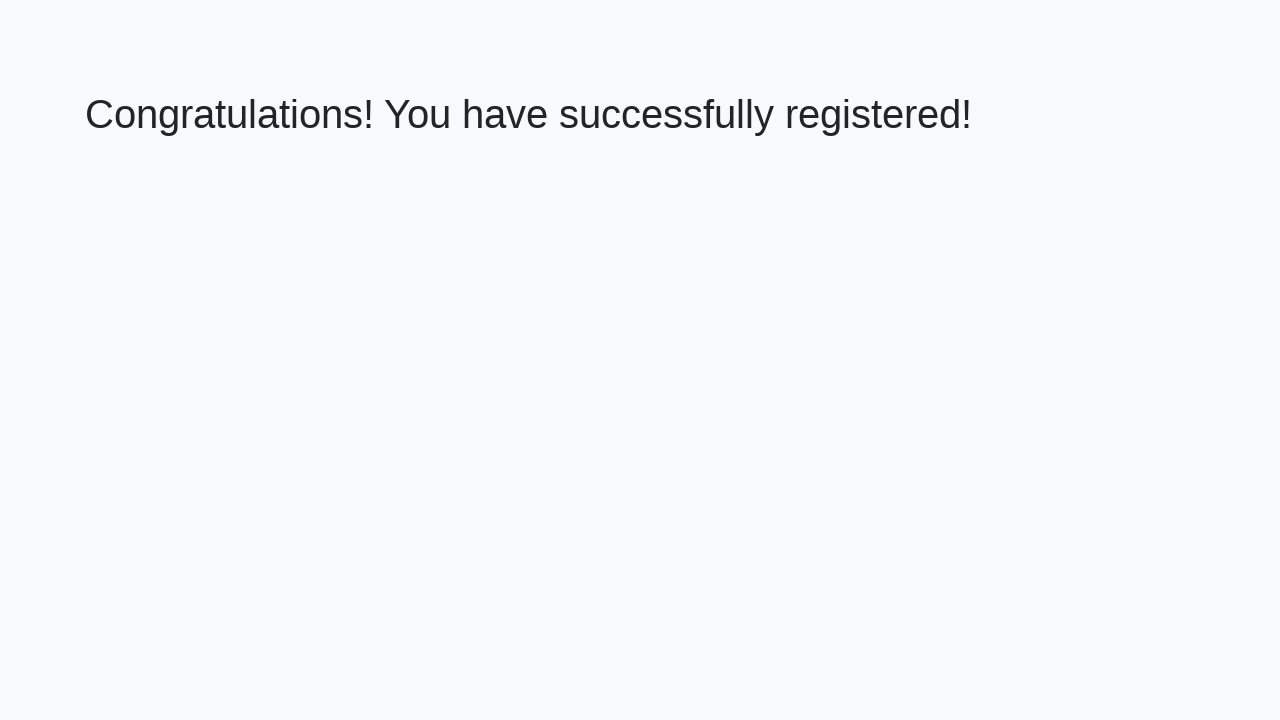

Verified success message: 'Congratulations! You have successfully registered!'
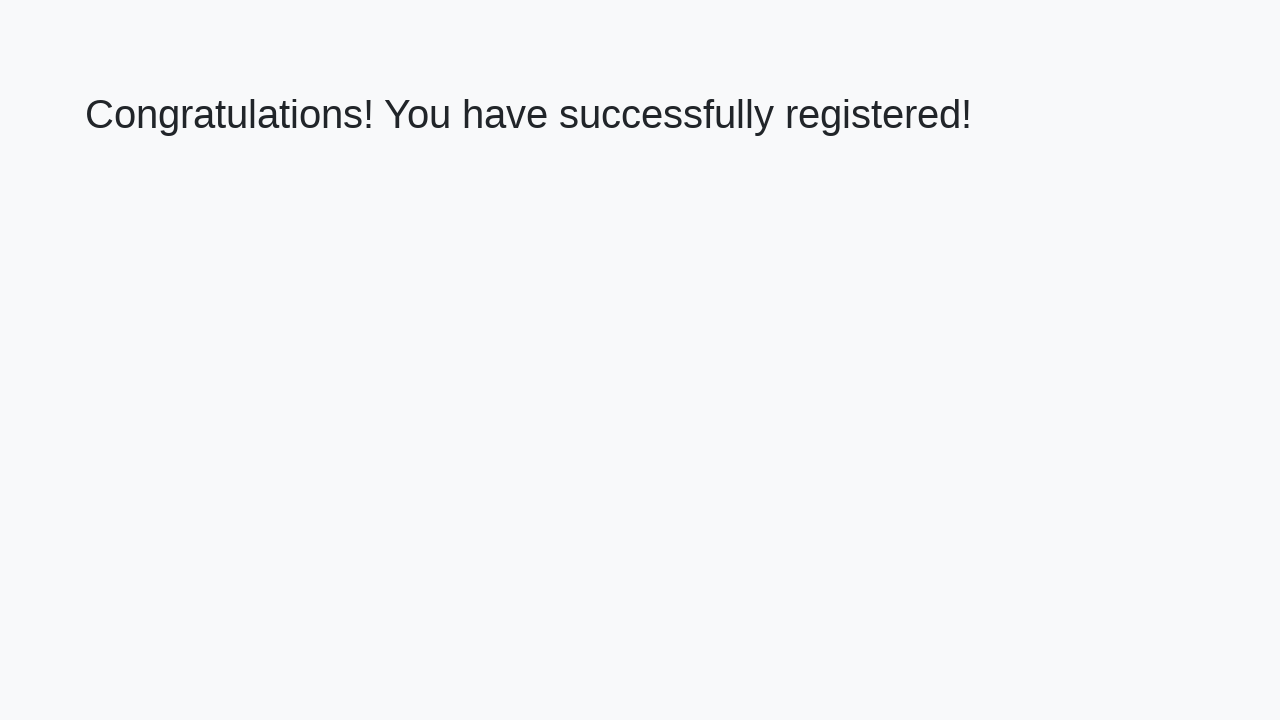

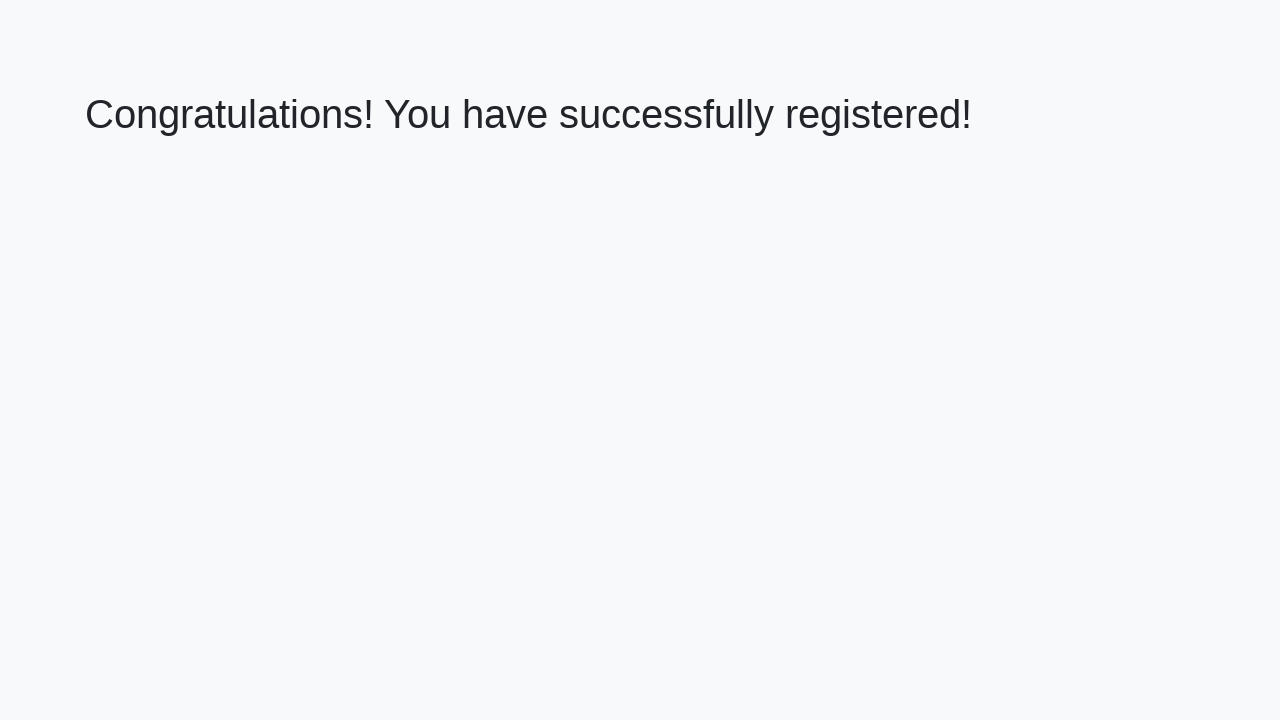